Tests prompt box handling by entering text into a JavaScript prompt dialog

Starting URL: https://demoqa.com/alerts

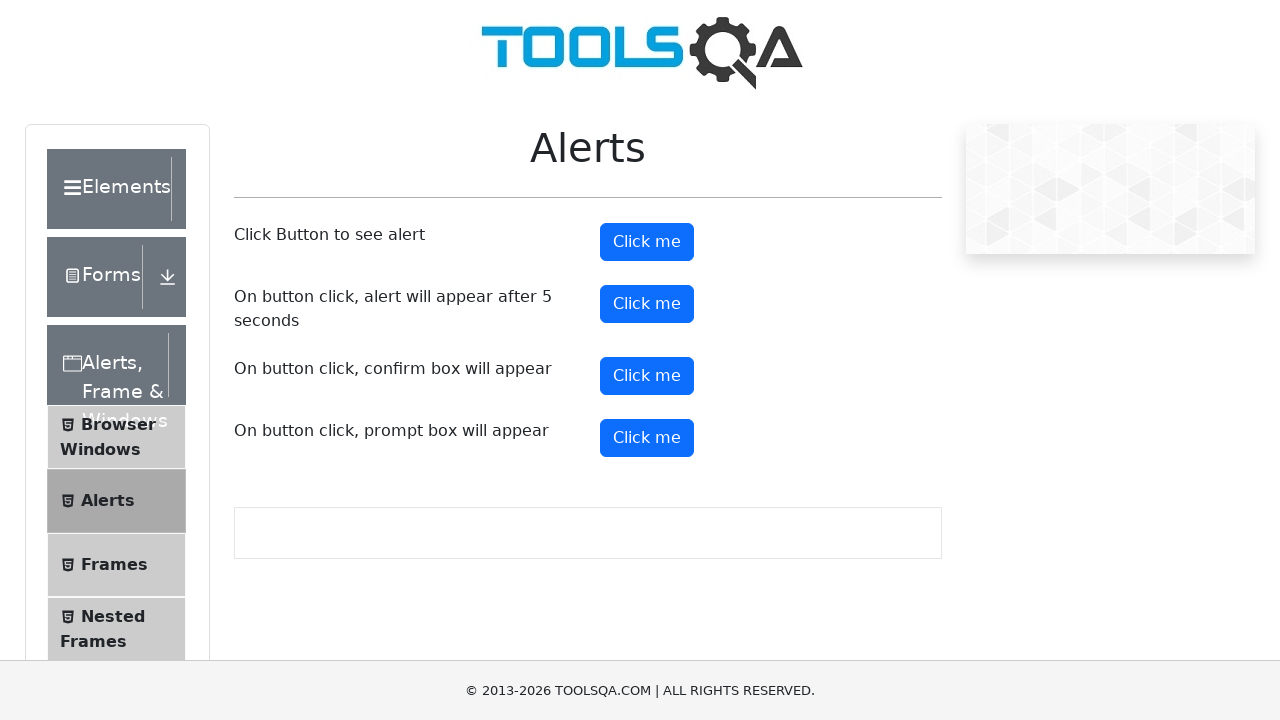

Waited for and located the prompt button (#promtButton)
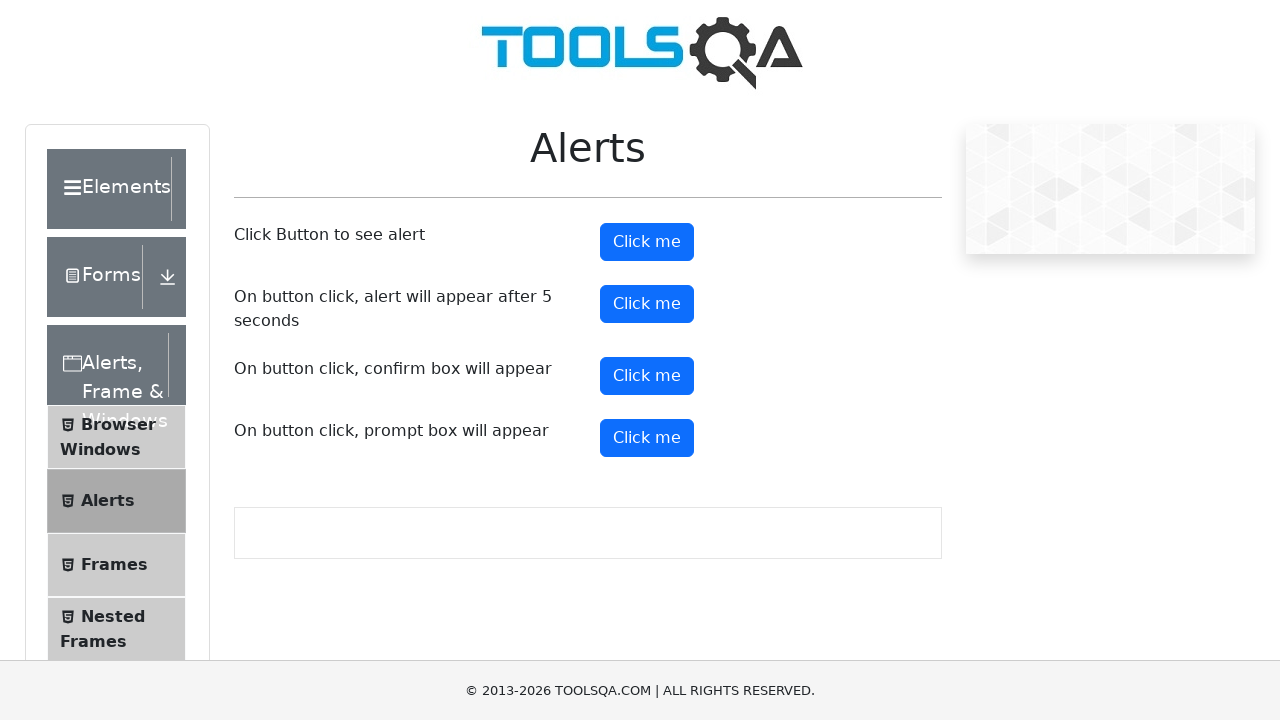

Registered dialog handler to accept prompt with 'Harry'
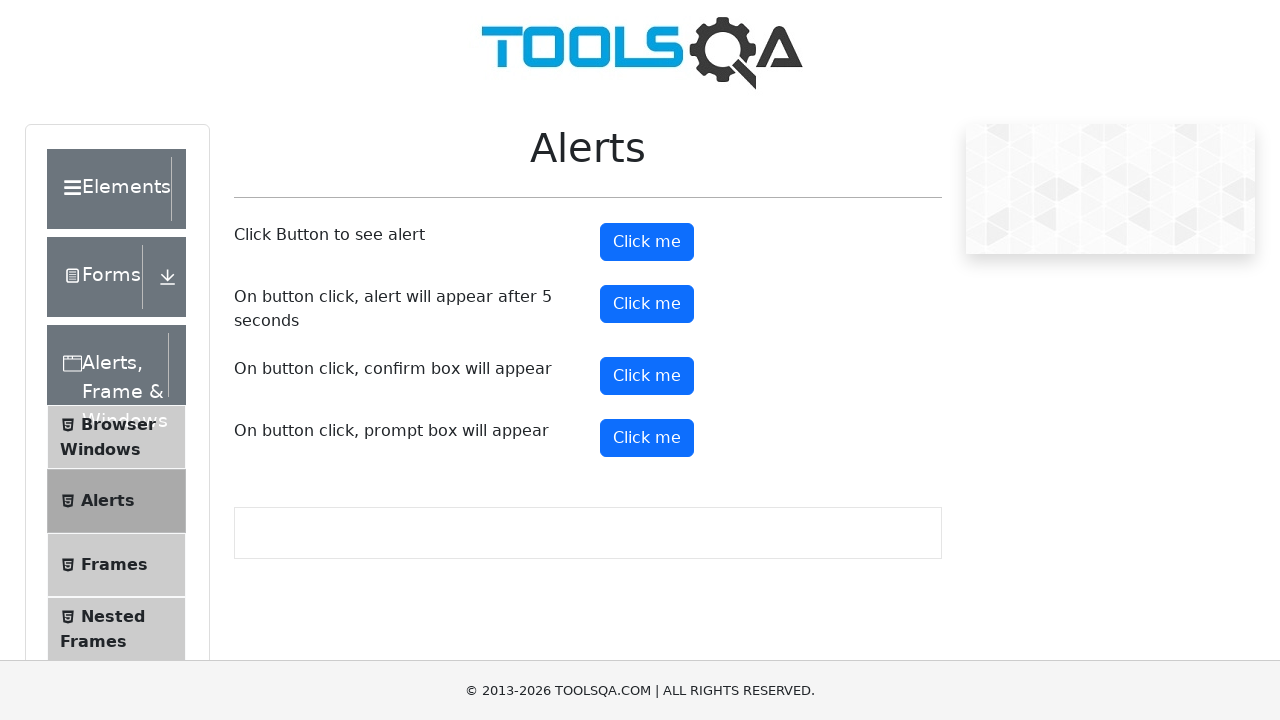

Clicked the prompt button to trigger the JavaScript prompt dialog
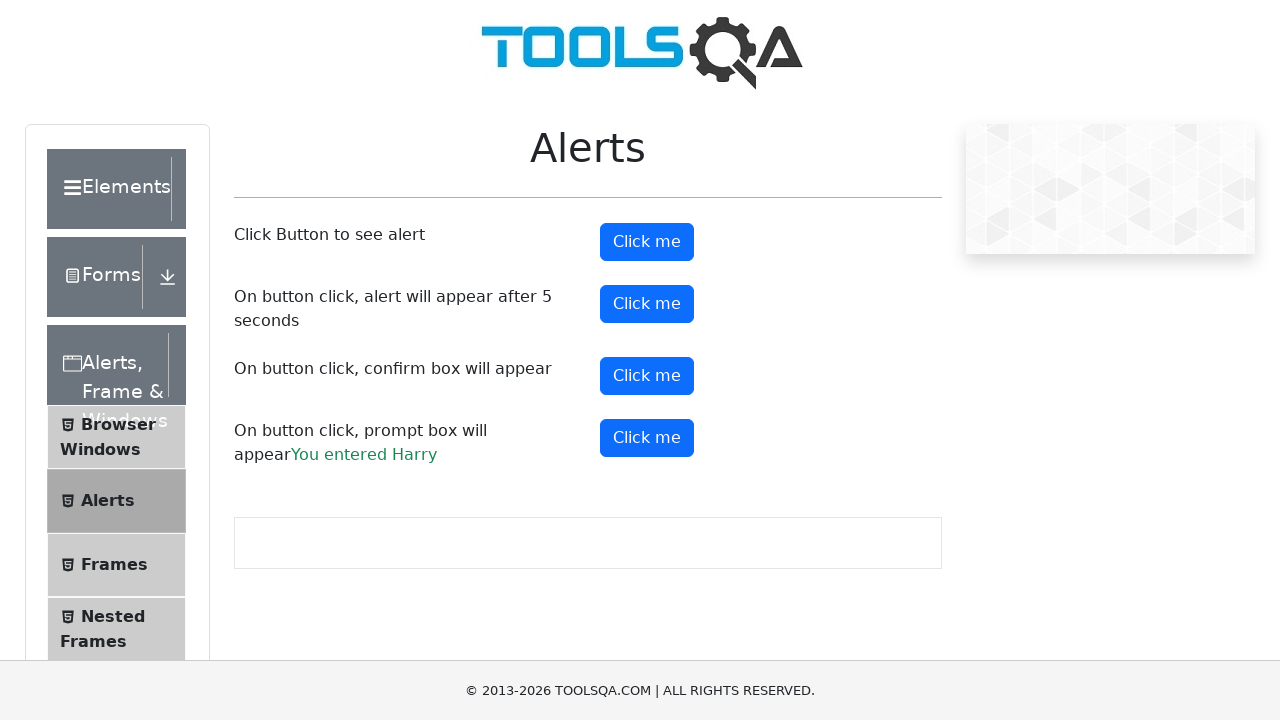

Prompt result appeared on the page (#promptResult)
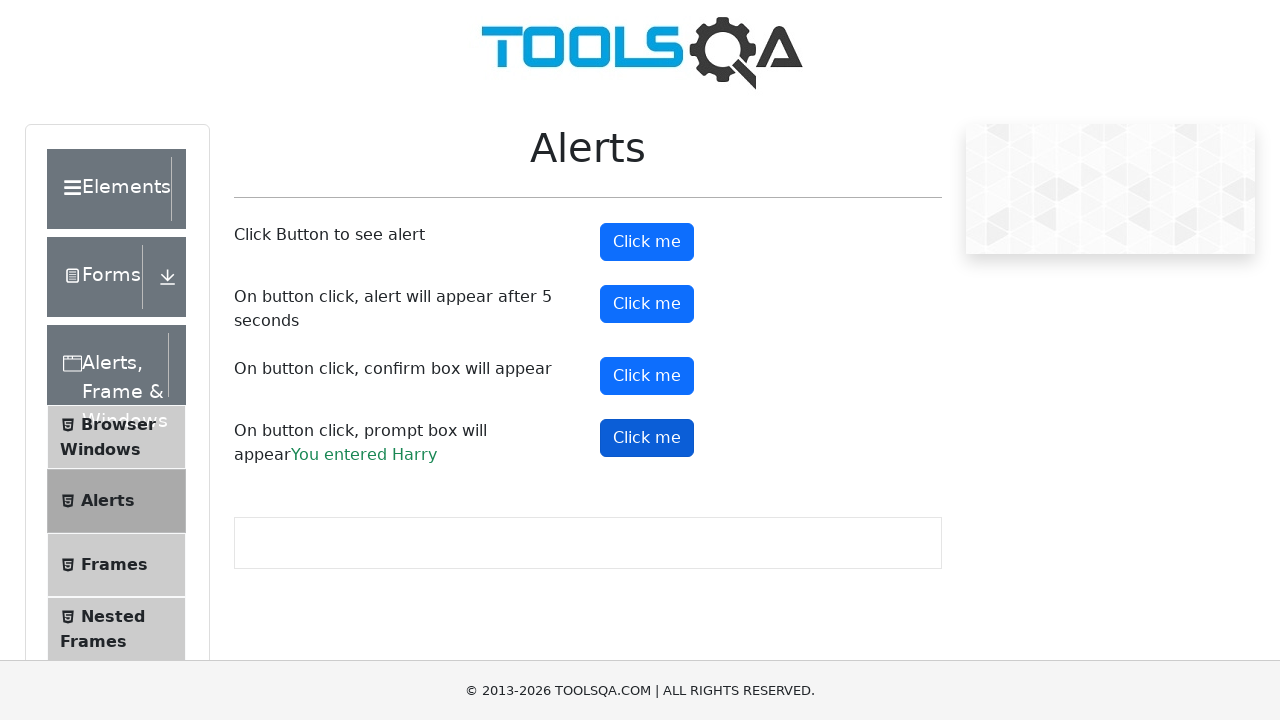

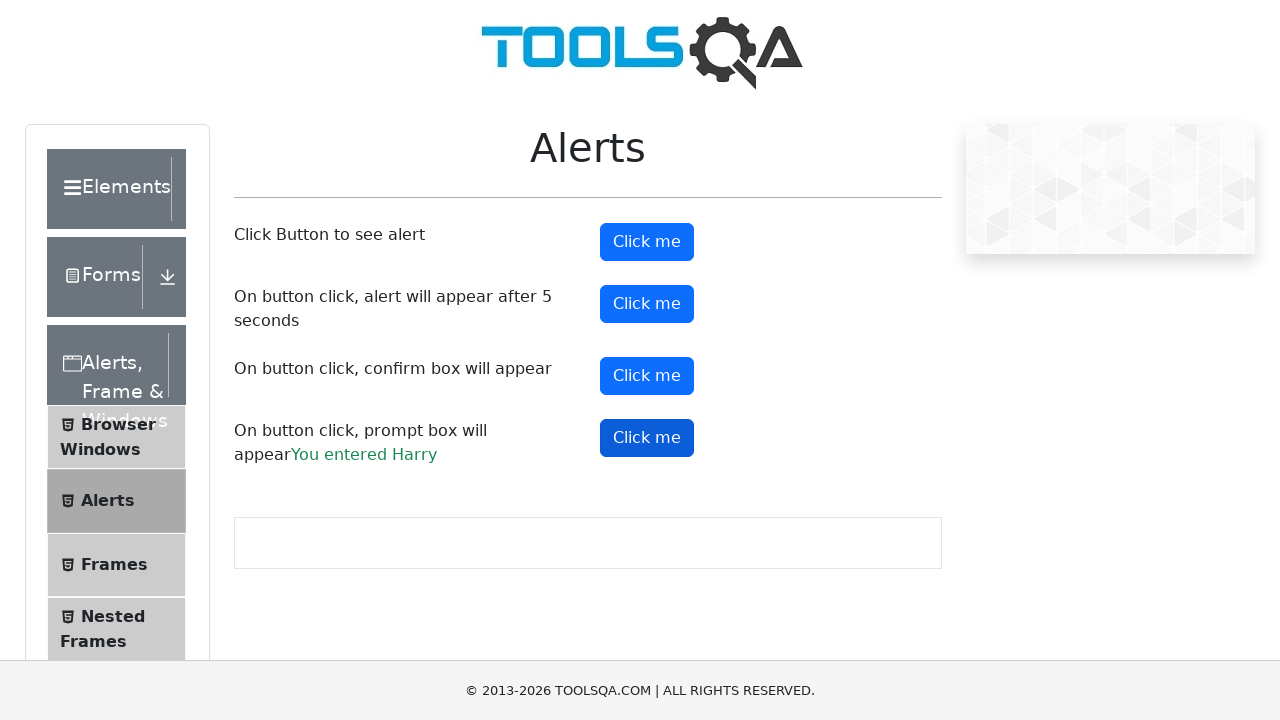